Tests mouse hover functionality by hovering over a menu element and then clicking on a submenu item ("Top" link)

Starting URL: https://rahulshettyacademy.com/AutomationPractice/

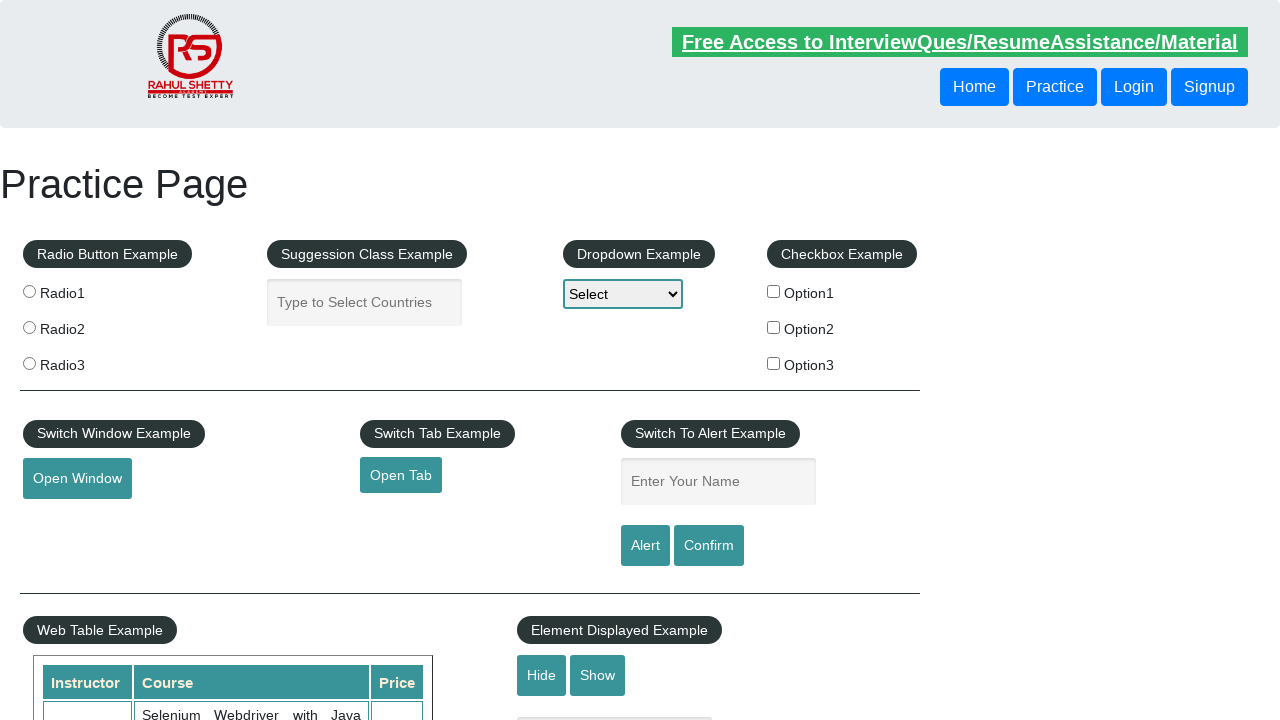

Hovered over mouse hover menu element at (83, 361) on #mousehover
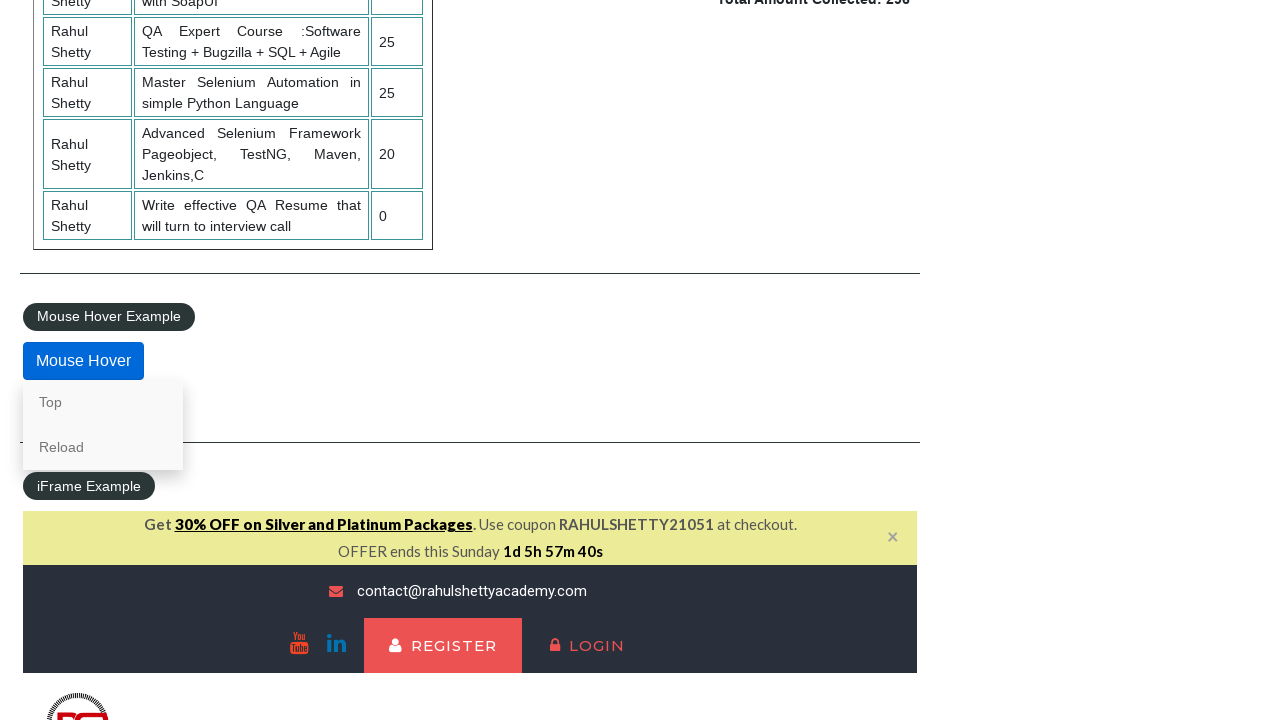

Hovered over 'Top' submenu link at (103, 402) on internal:role=link[name="Top"s]
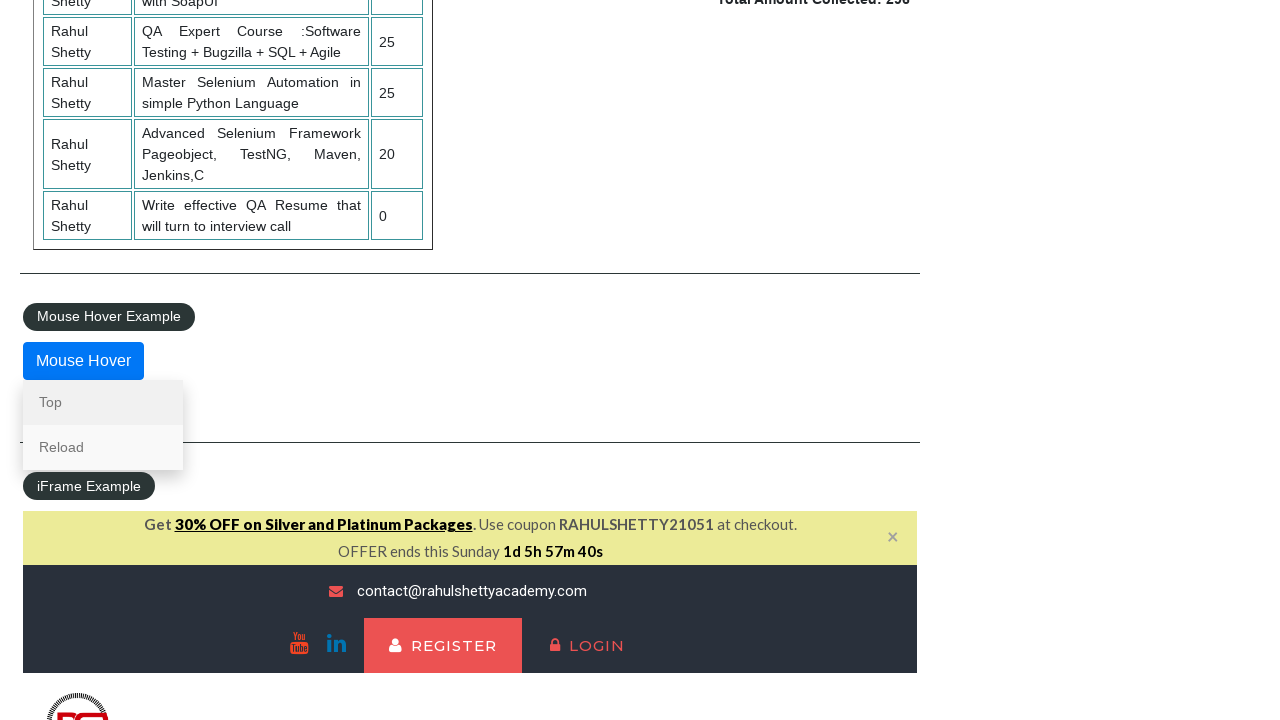

Clicked on 'Top' submenu link at (103, 402) on internal:role=link[name="Top"s]
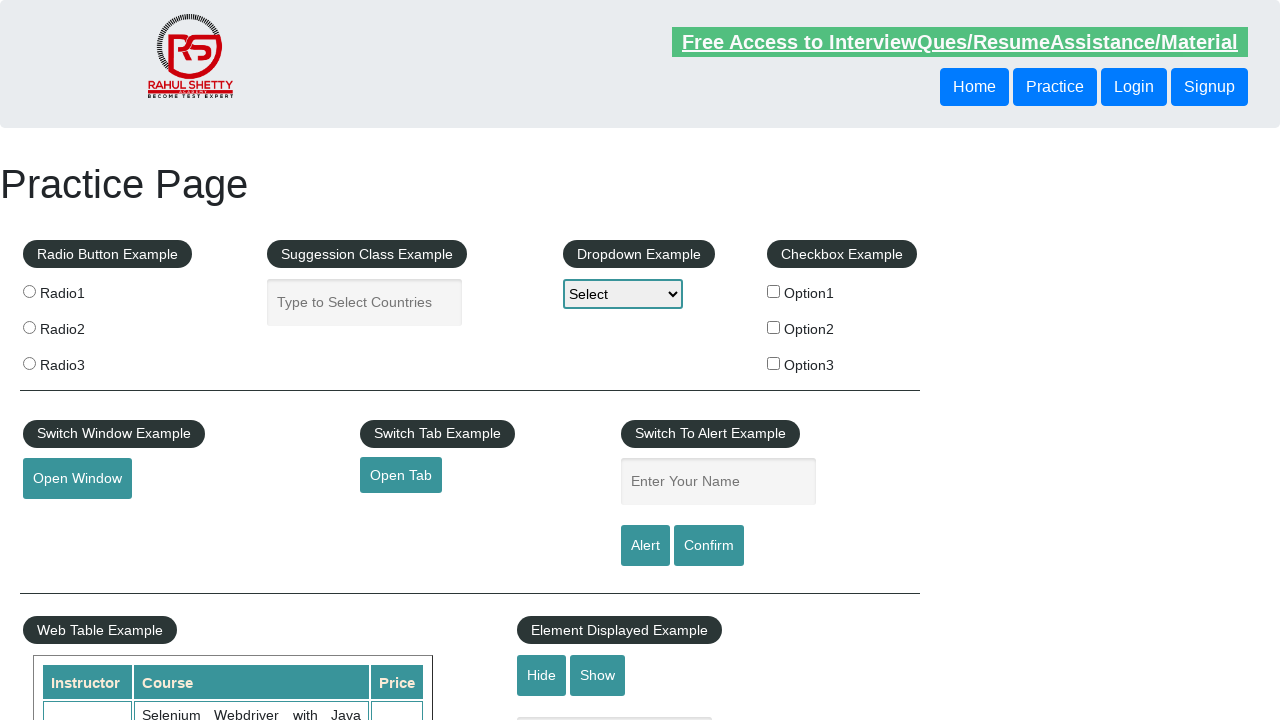

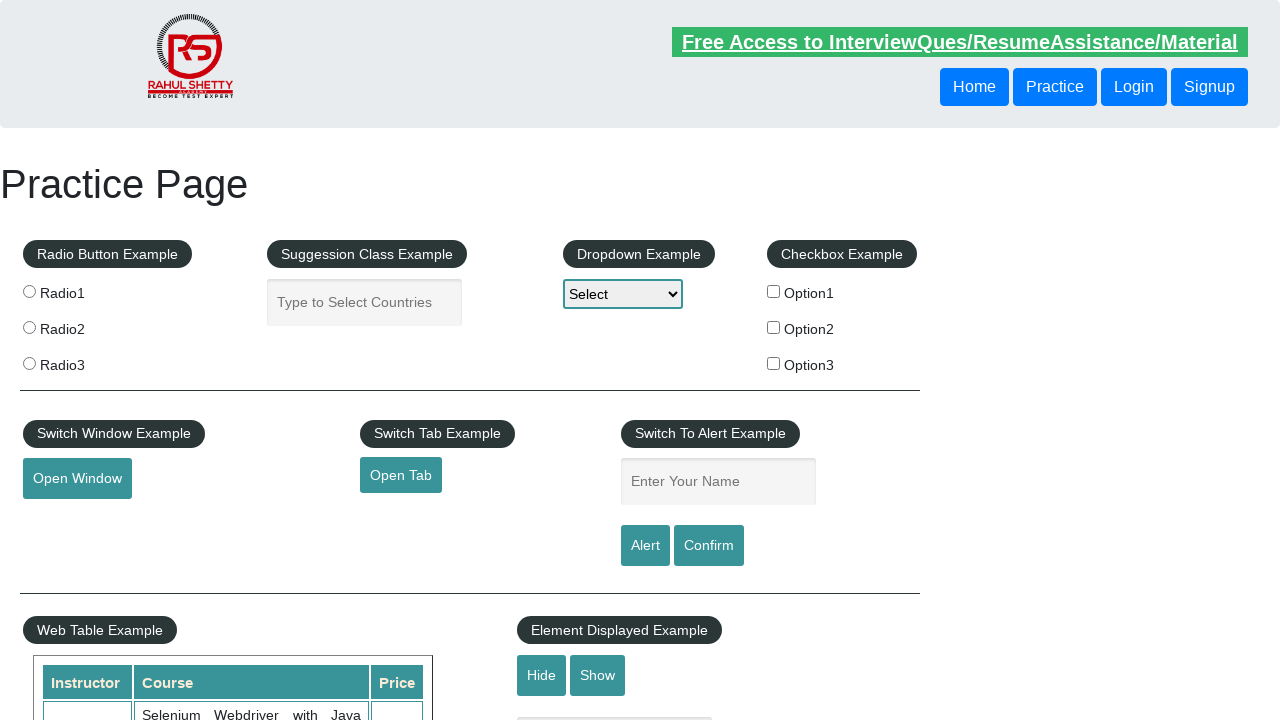